Tests autocomplete functionality by entering text, selecting from suggestions, and verifying navigation

Starting URL: https://rahulshettyacademy.com/AutomationPractice/

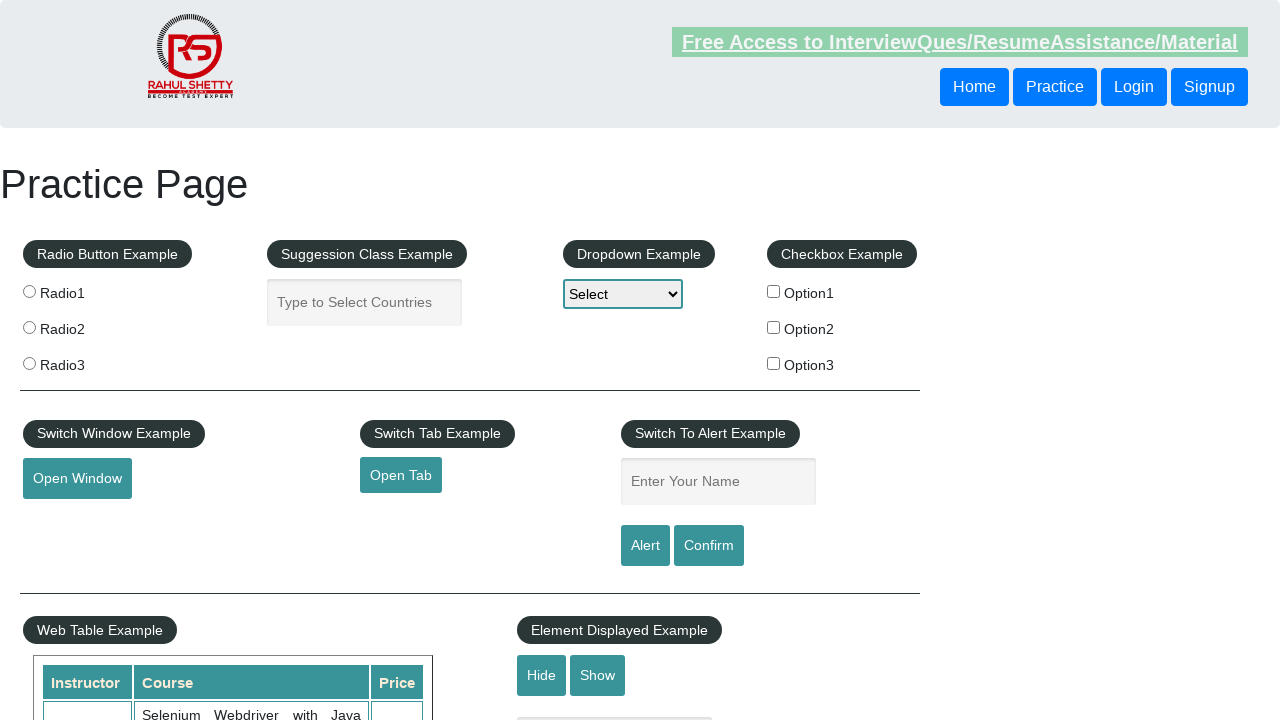

Filled autocomplete field with 'Ind' on input#autocomplete
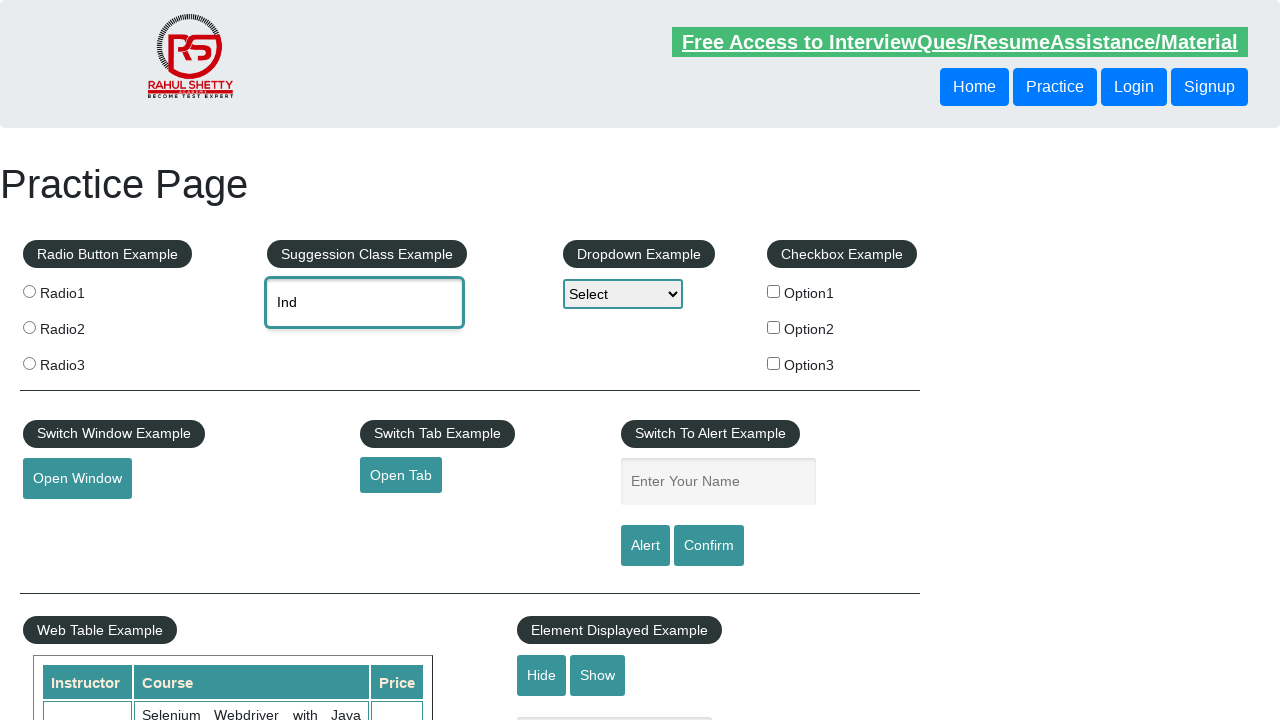

Autocomplete suggestions appeared
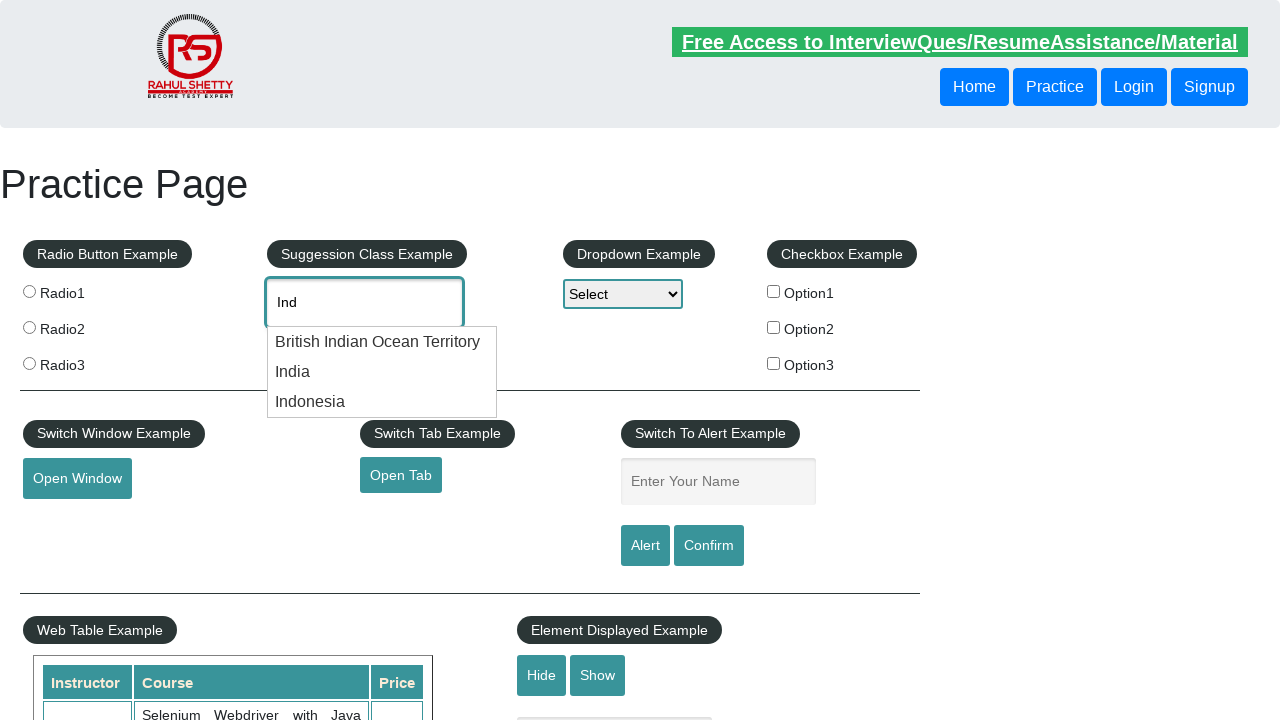

Selected 'India' from autocomplete suggestions at (382, 342) on text=India
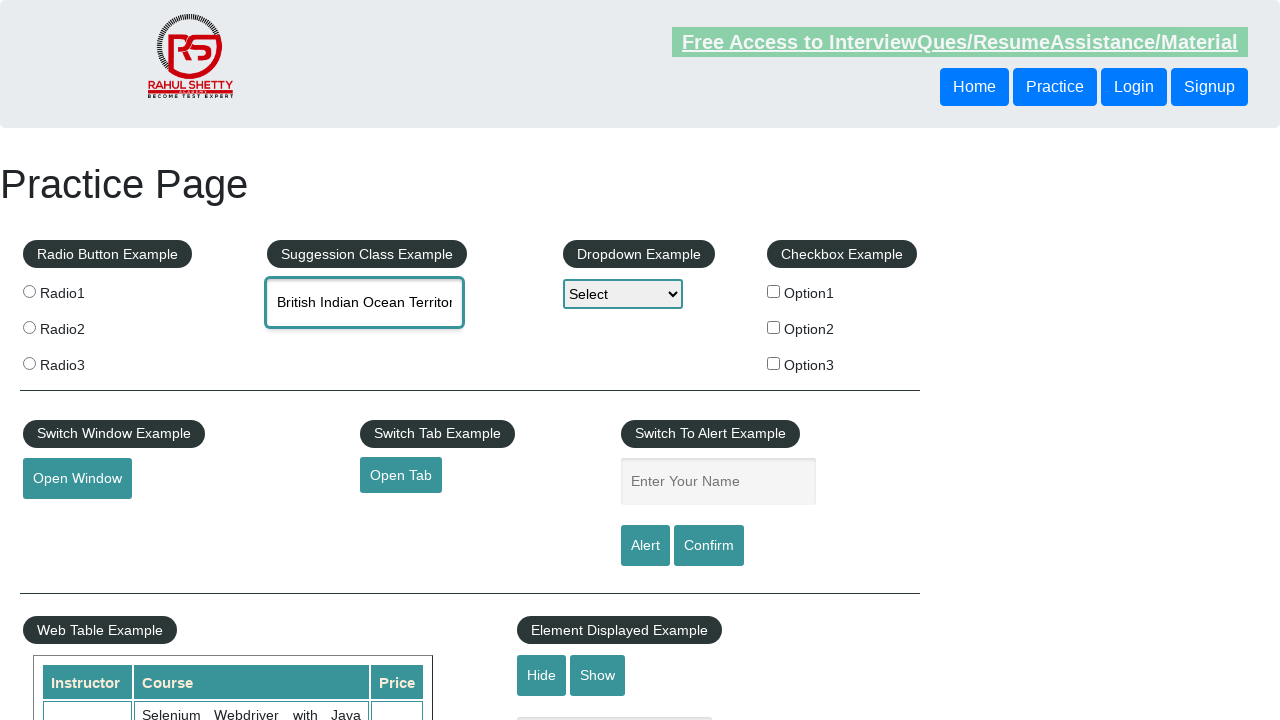

Clicked logo to navigate at (190, 56) on .logoClass
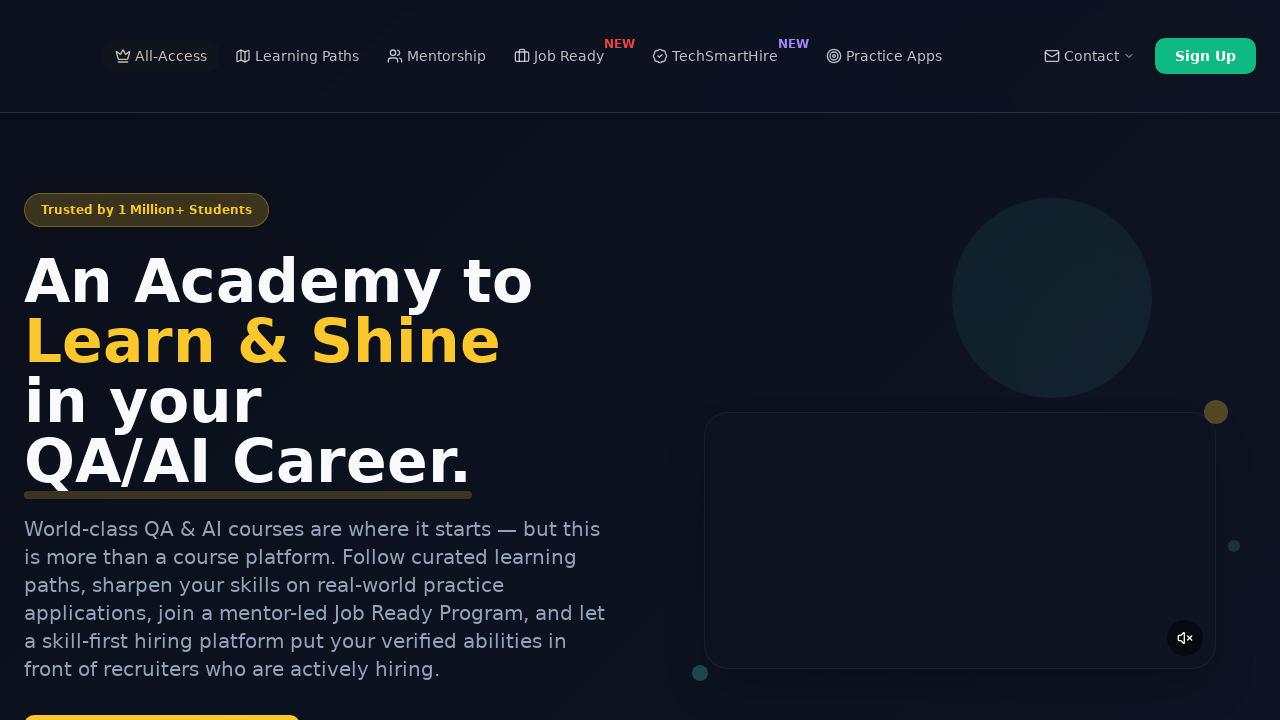

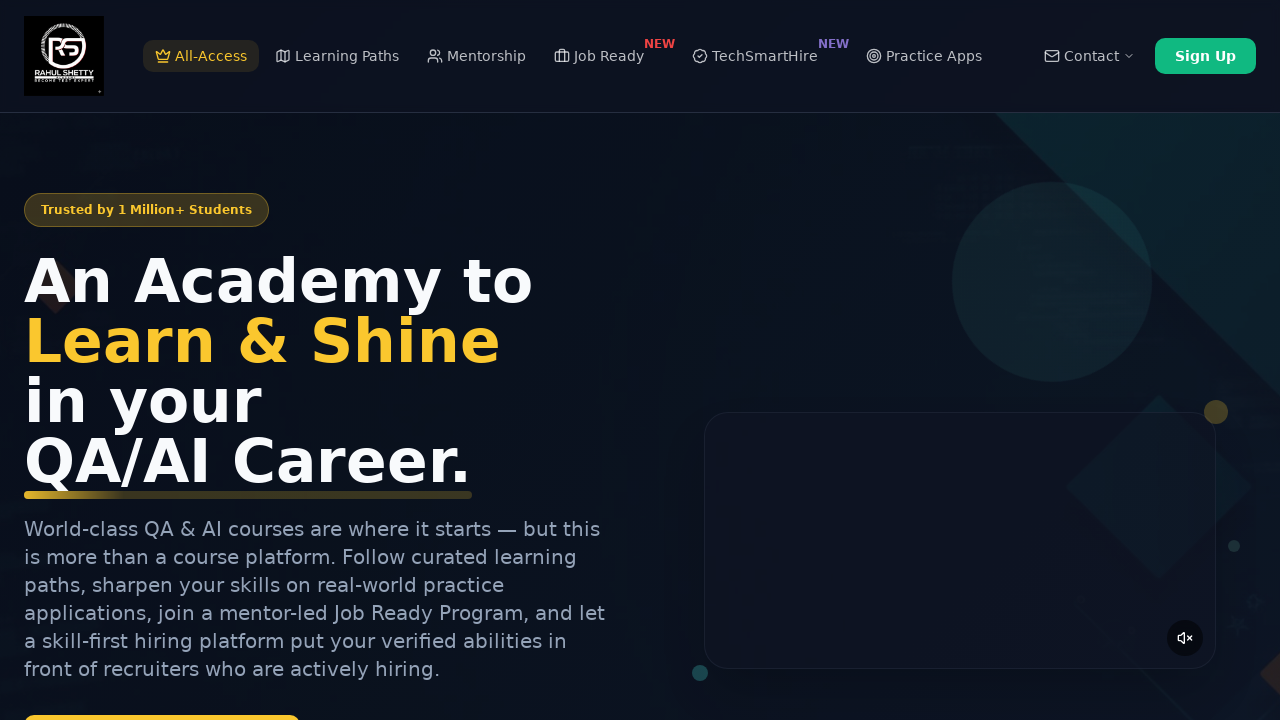